Tests the Add/Remove Elements page by clicking the Add Element button, verifying the Delete button appears, clicking Delete, and verifying the page title text is still visible

Starting URL: https://the-internet.herokuapp.com/add_remove_elements/

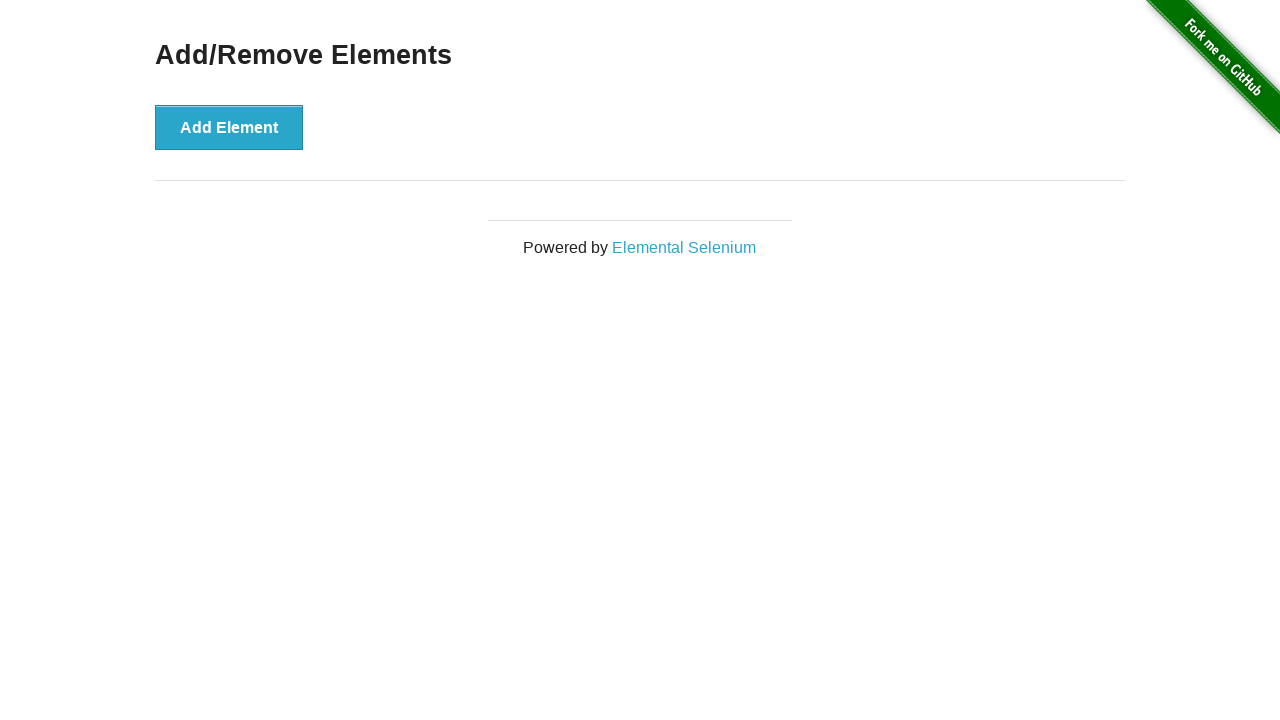

Clicked the Add Element button at (229, 127) on xpath=//*[text()='Add Element']
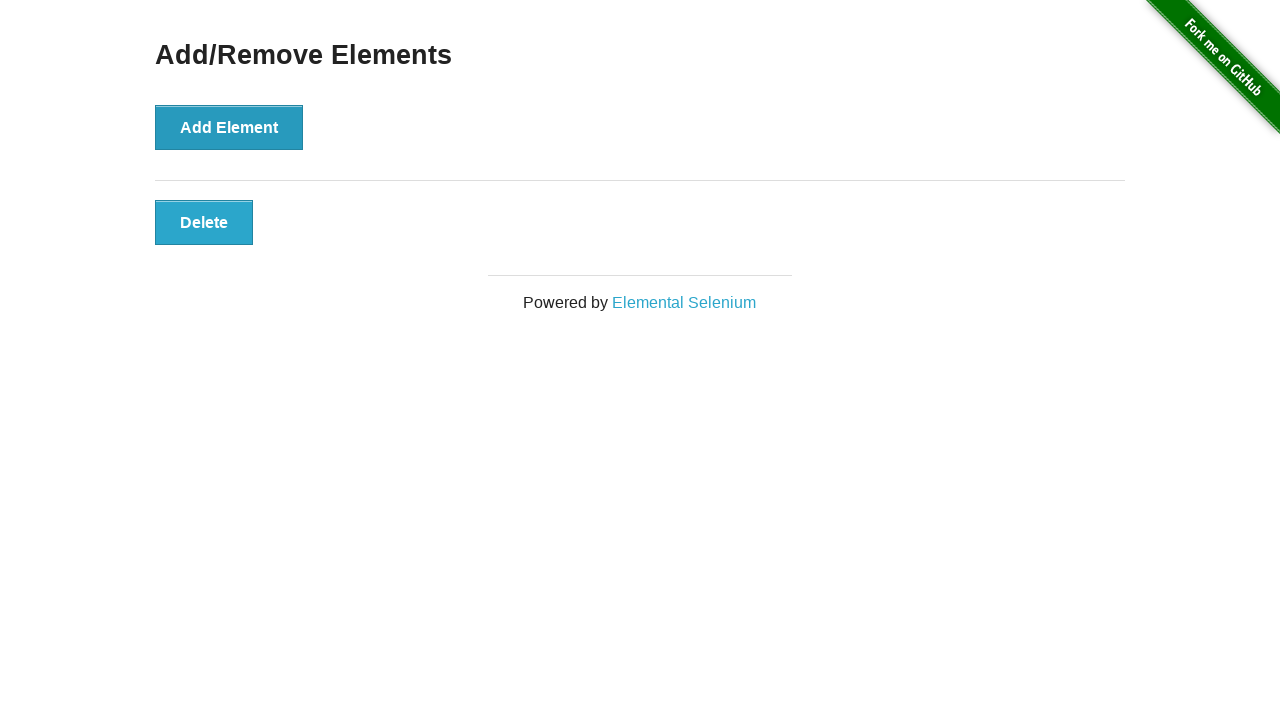

Waited for Delete button to appear
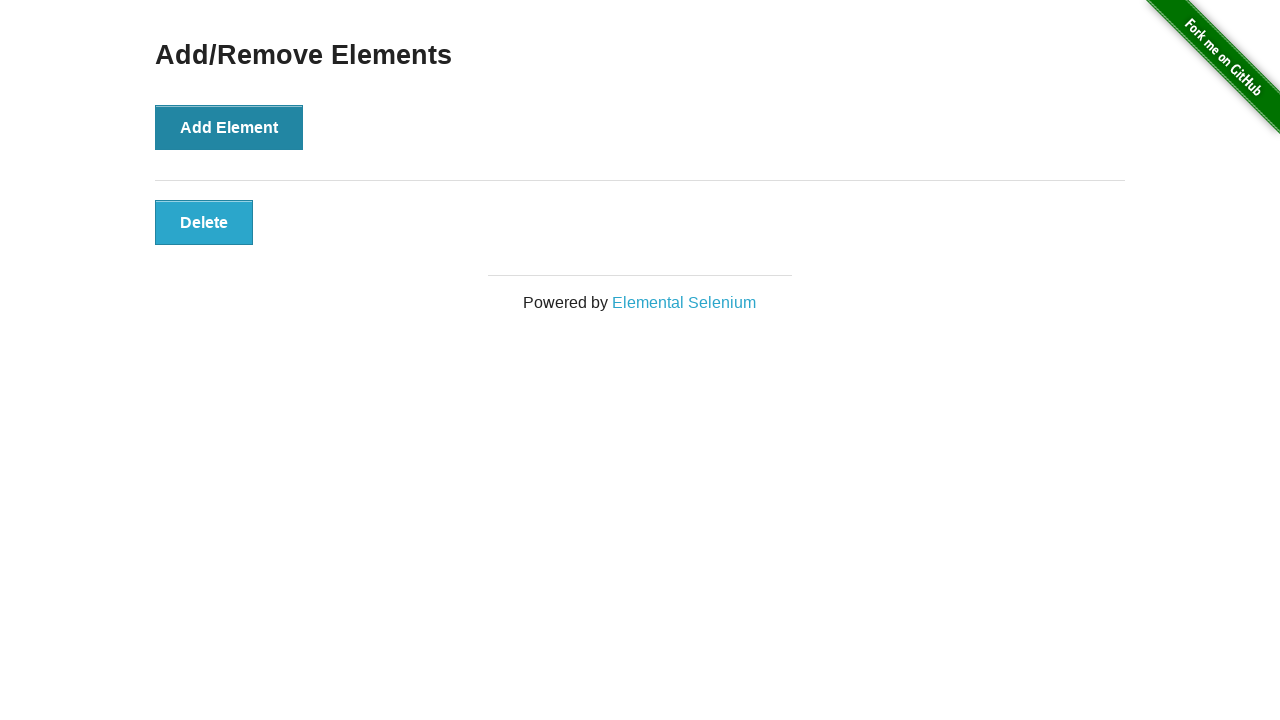

Located the Delete button element
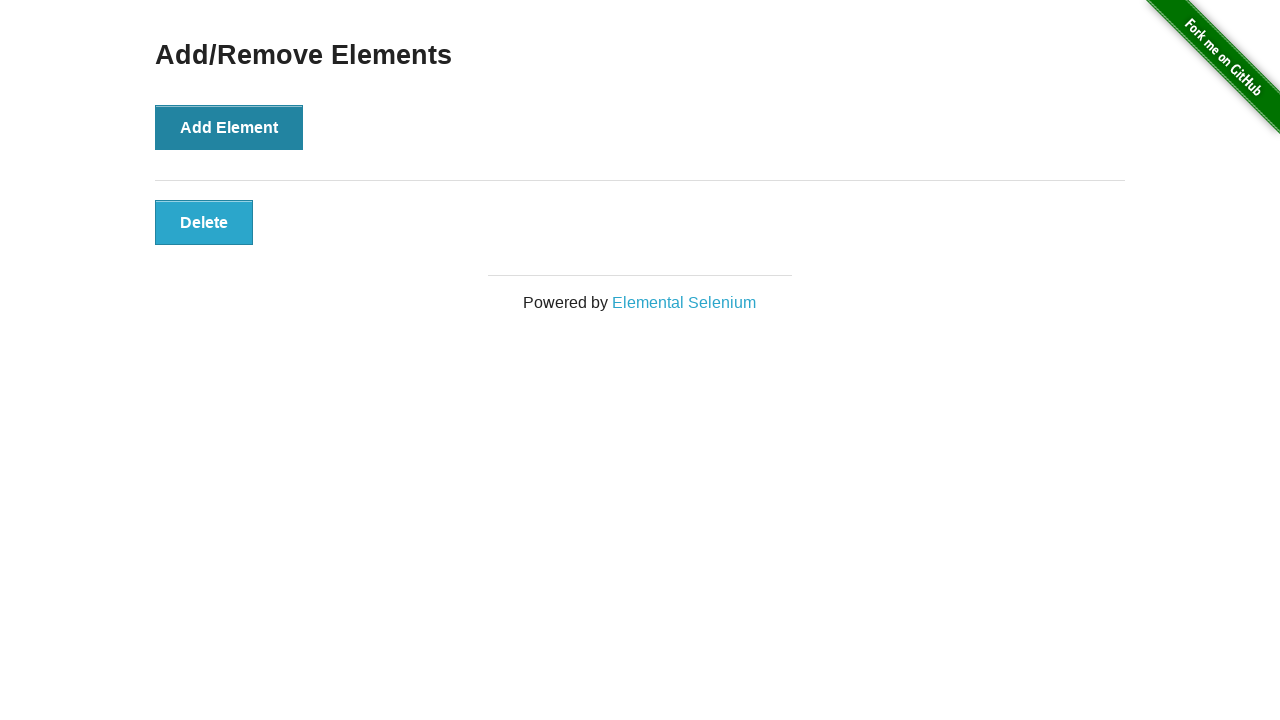

Verified Delete button is visible
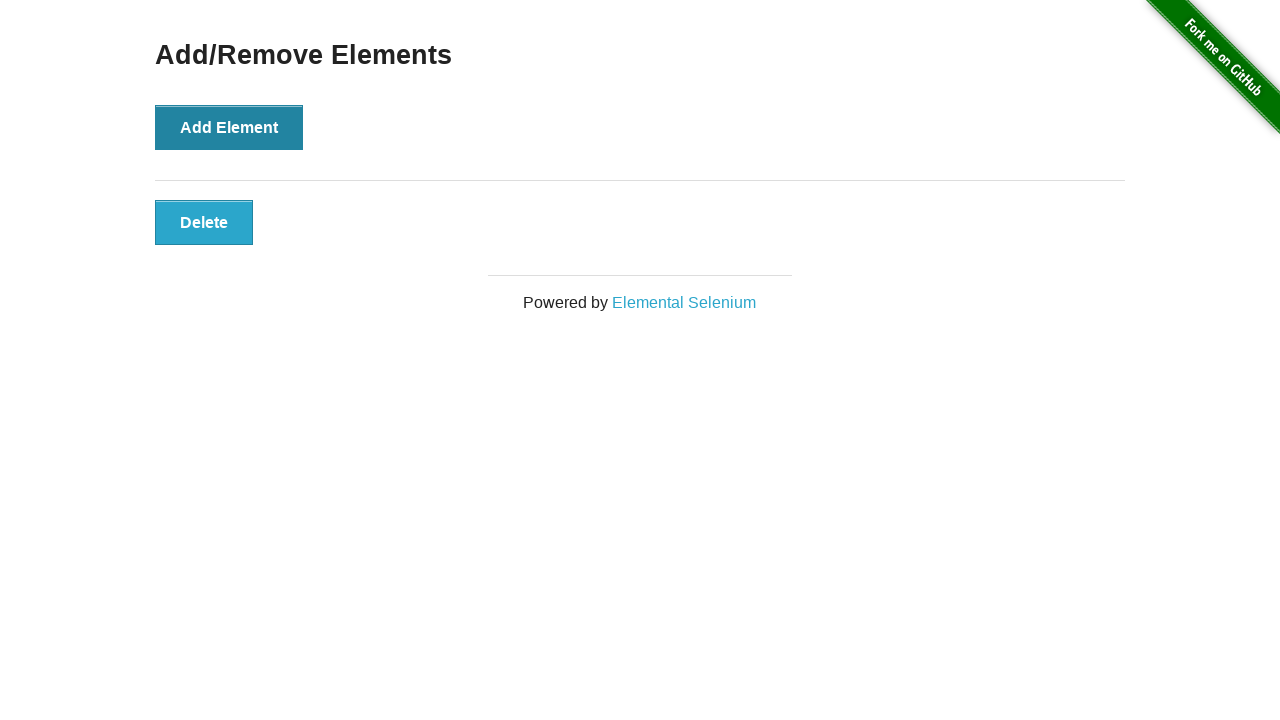

Clicked the Delete button at (204, 222) on xpath=//*[text()='Delete']
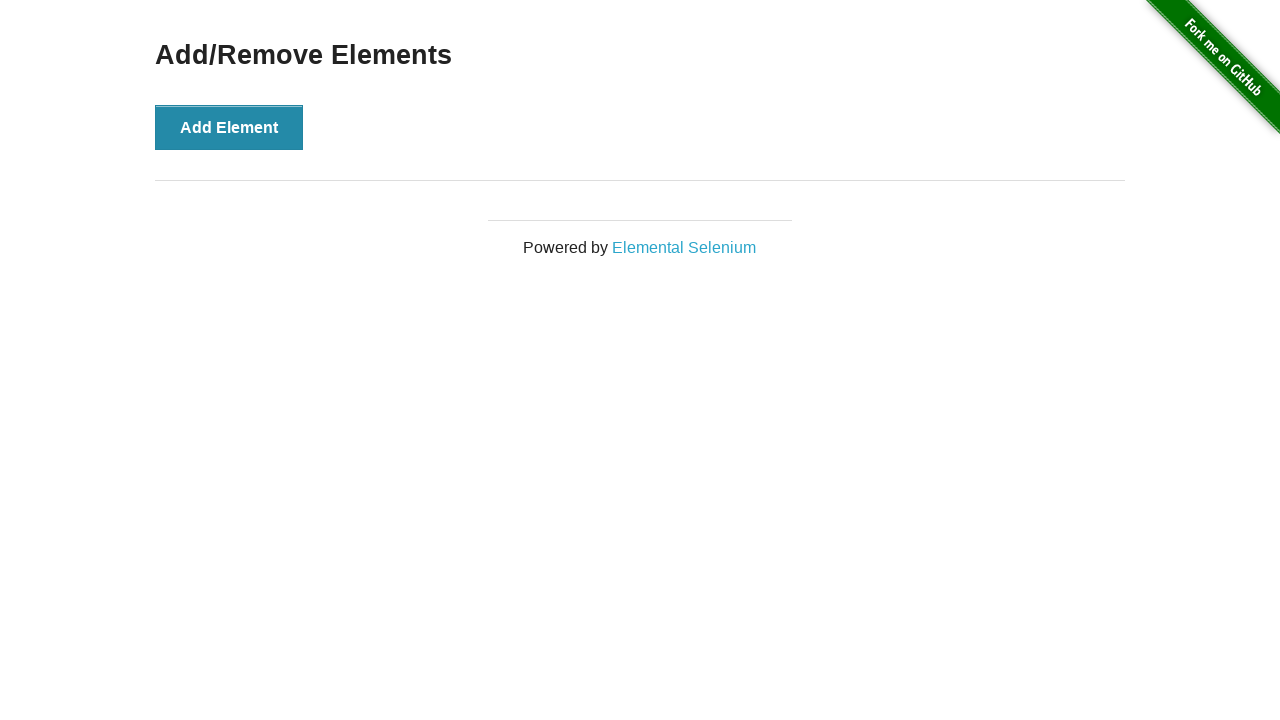

Located the Add/Remove Elements page title text
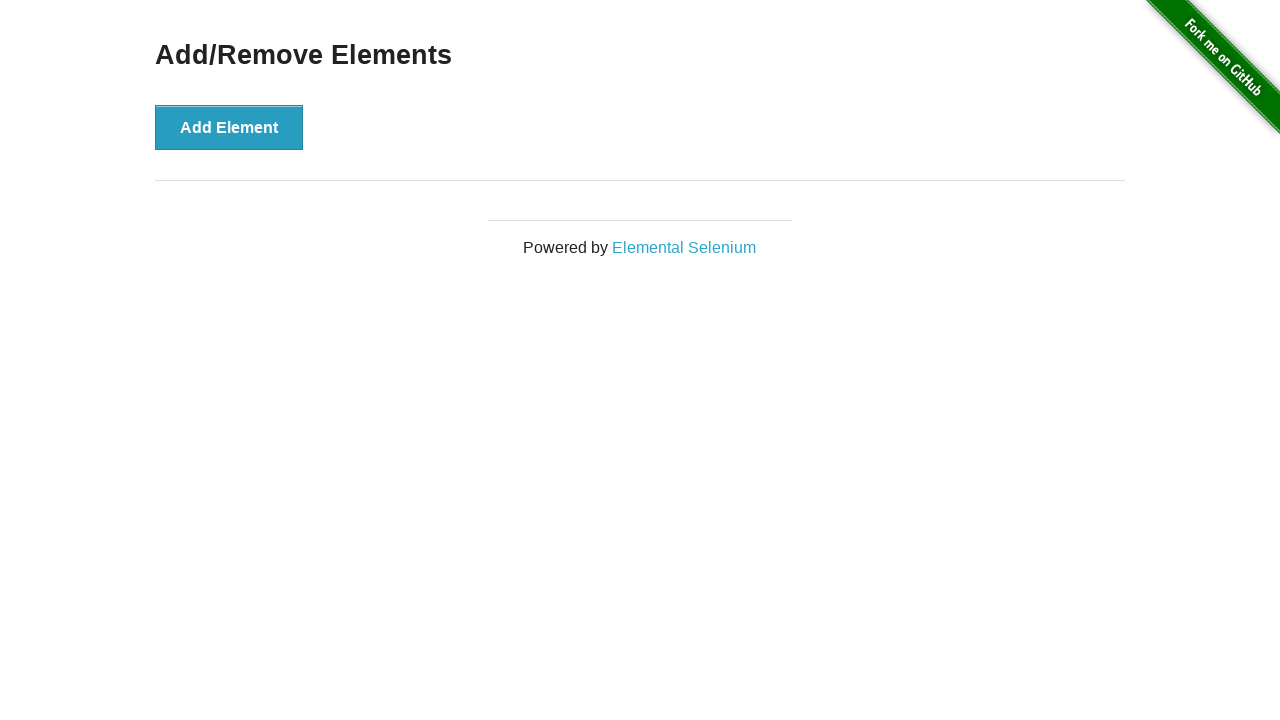

Verified Add/Remove Elements page title text is still visible
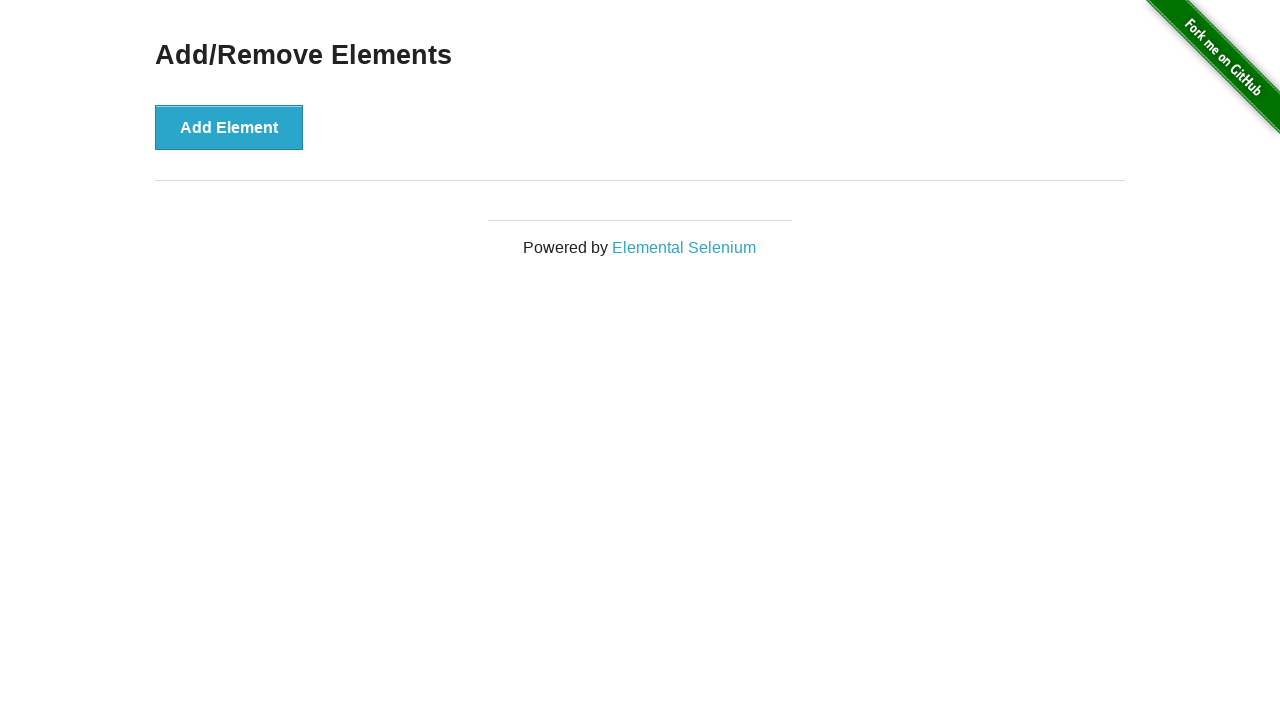

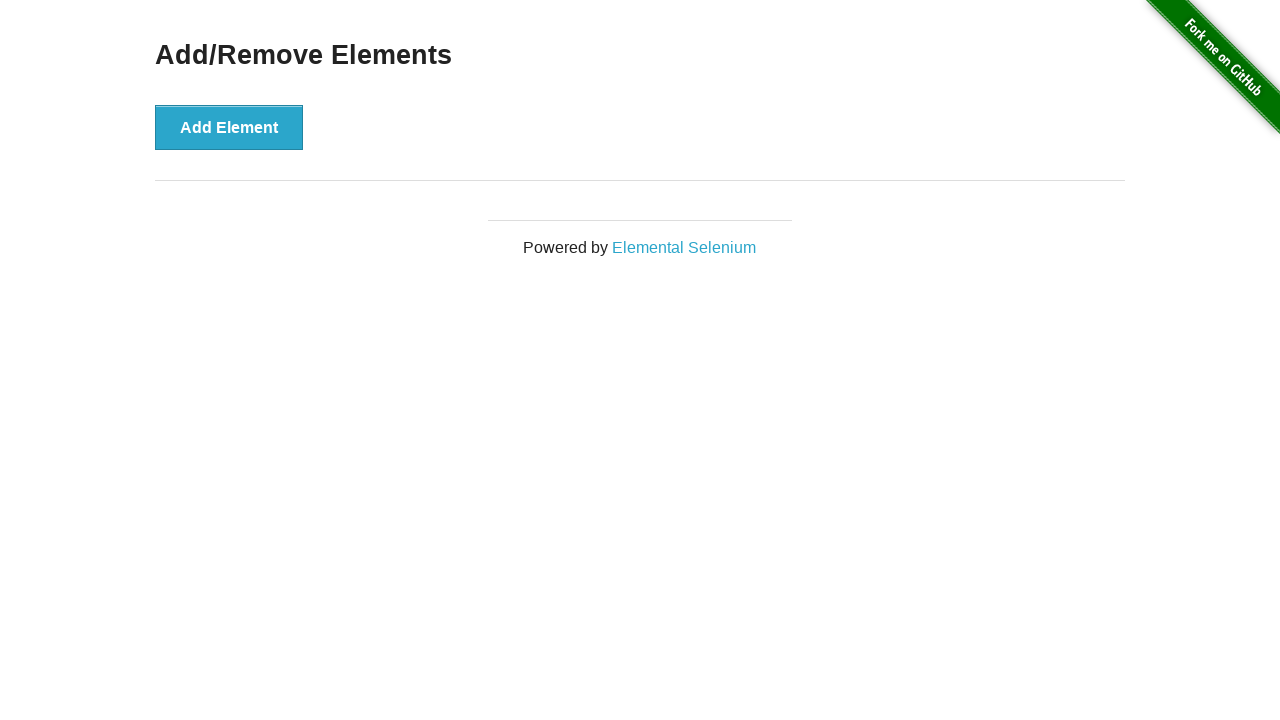